Tests the Skills dropdown selection on a registration form by selecting an option by index and verifying if multiple selection is allowed

Starting URL: https://demo.automationtesting.in/Register.html

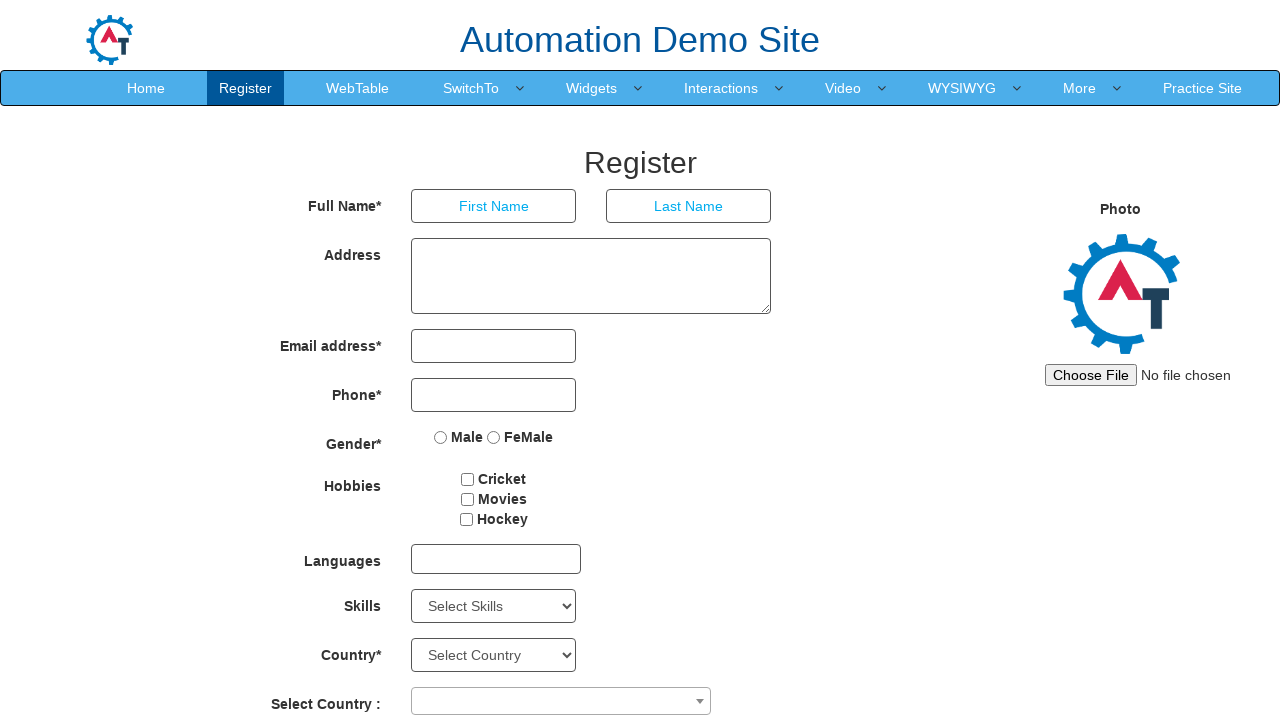

Selected third option (index 2) from Skills dropdown on select#Skills
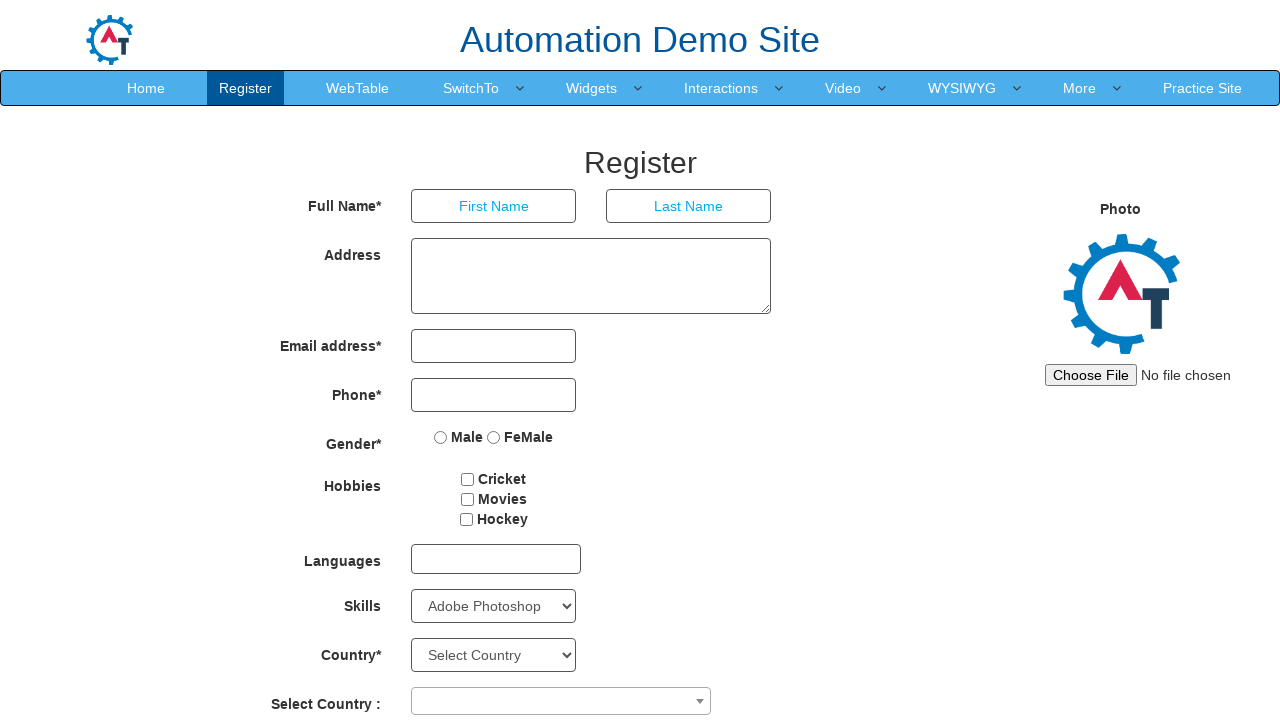

Skills dropdown verified as present and functional
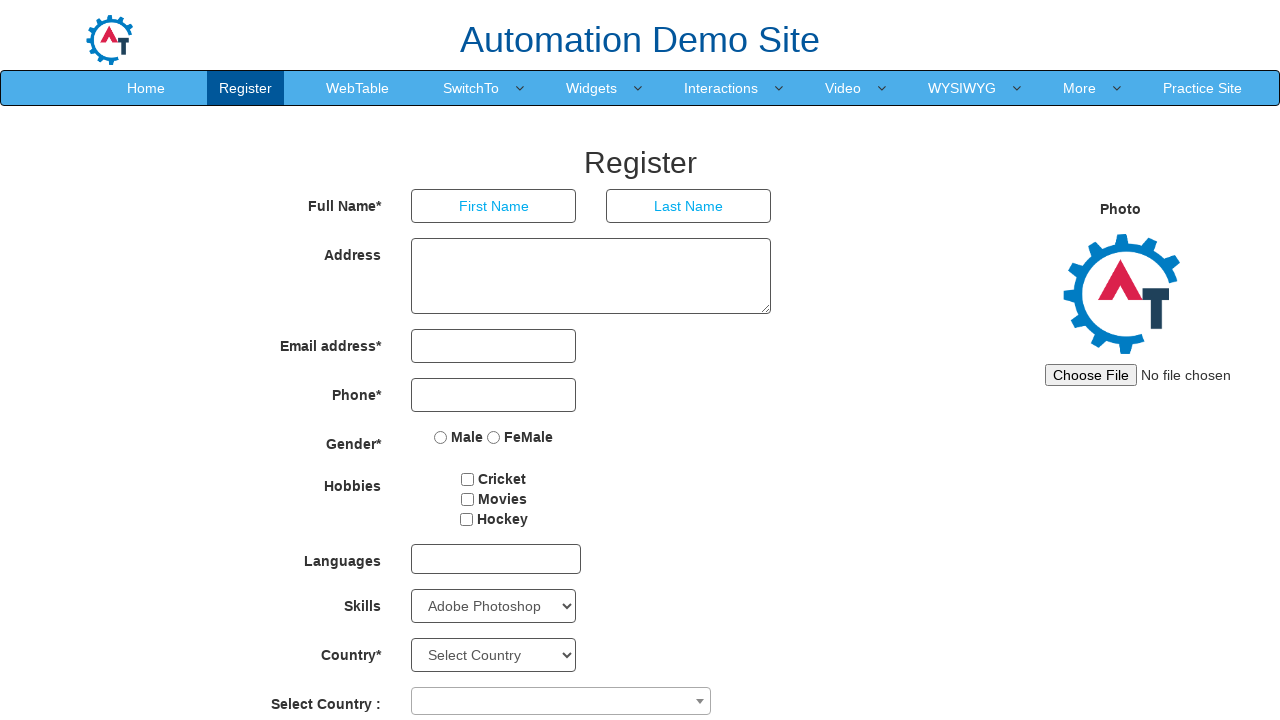

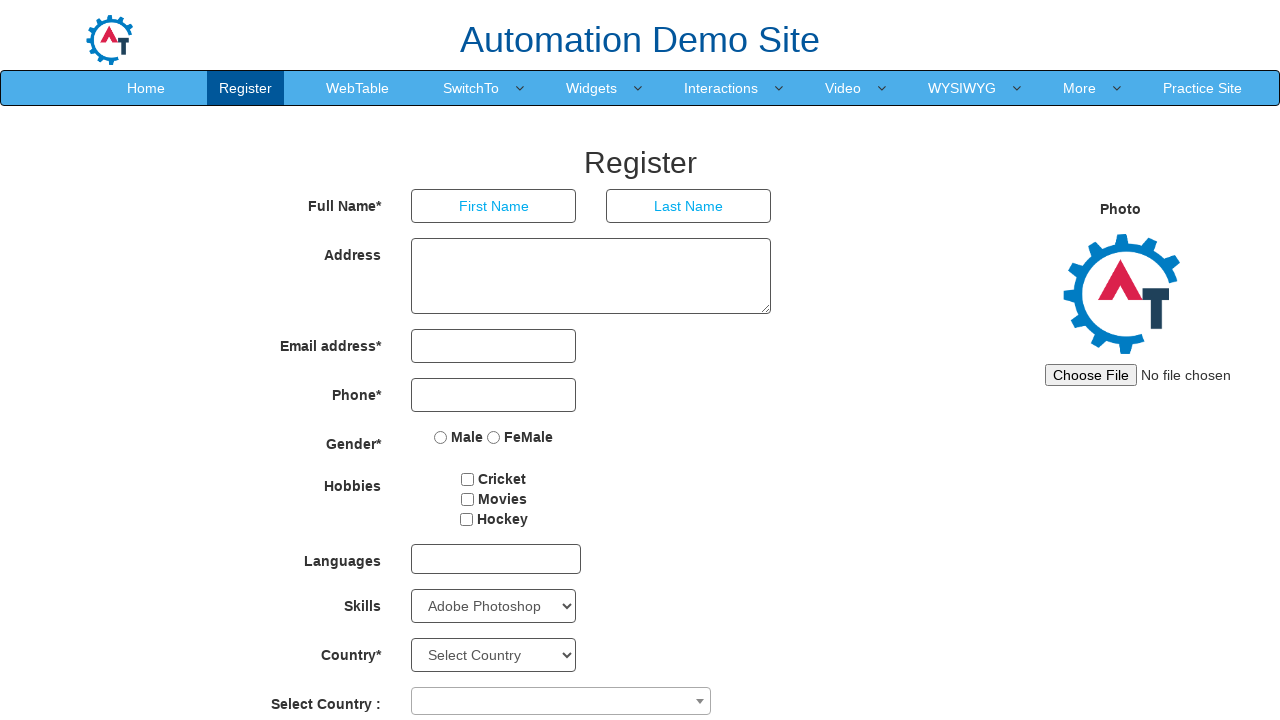